Navigates to the Selenium downloads page, maximizes the browser window, and retrieves the page title to verify the page loaded correctly.

Starting URL: https://www.selenium.dev/downloads/

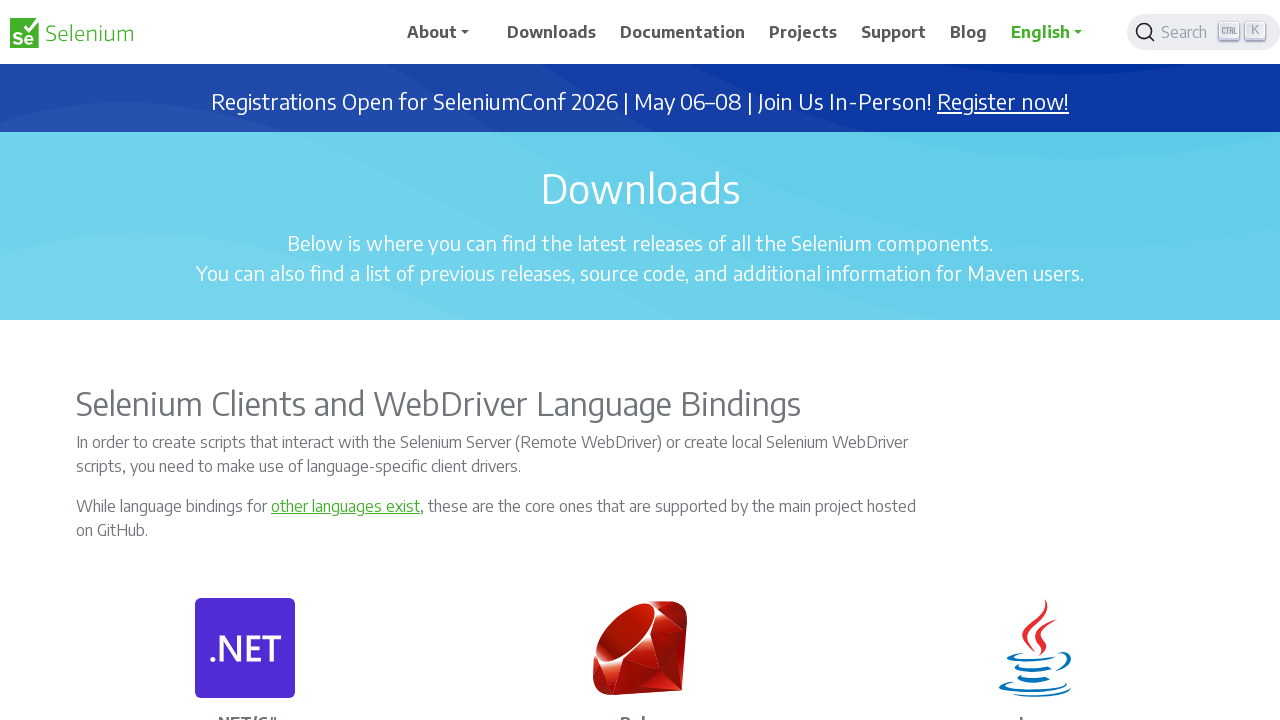

Navigated to Selenium downloads page
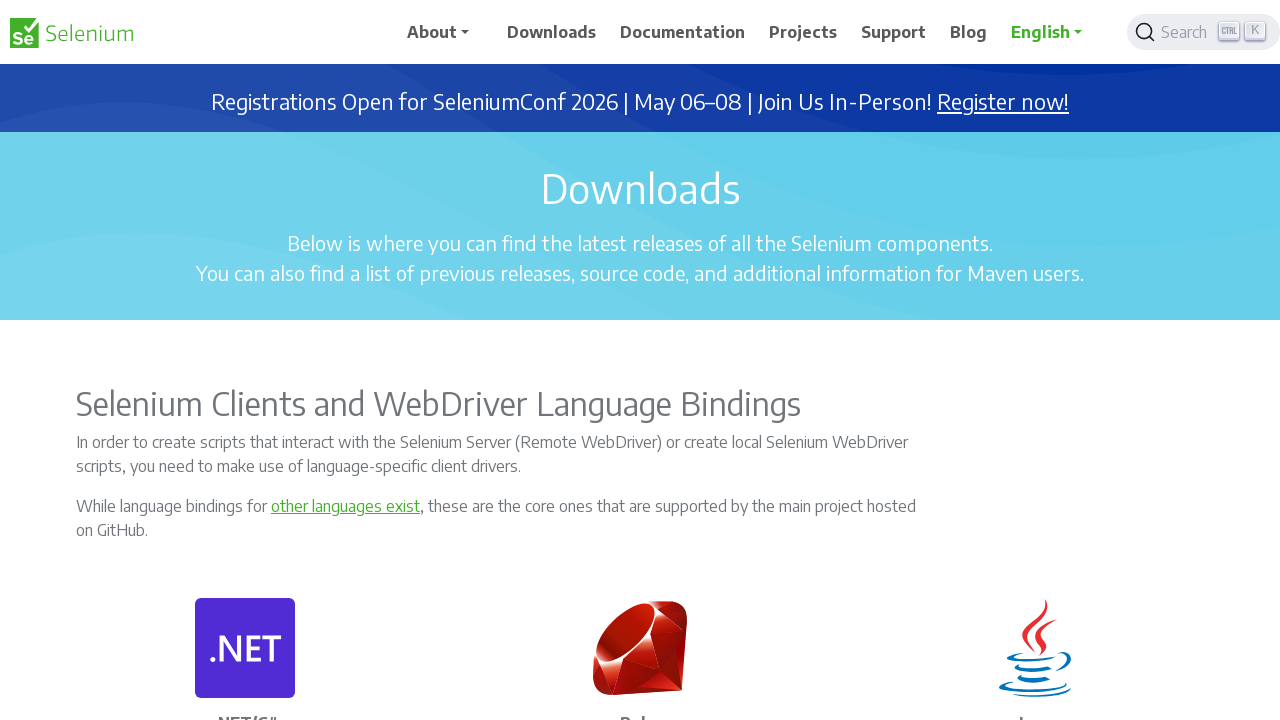

Maximized browser window to 1920x1080
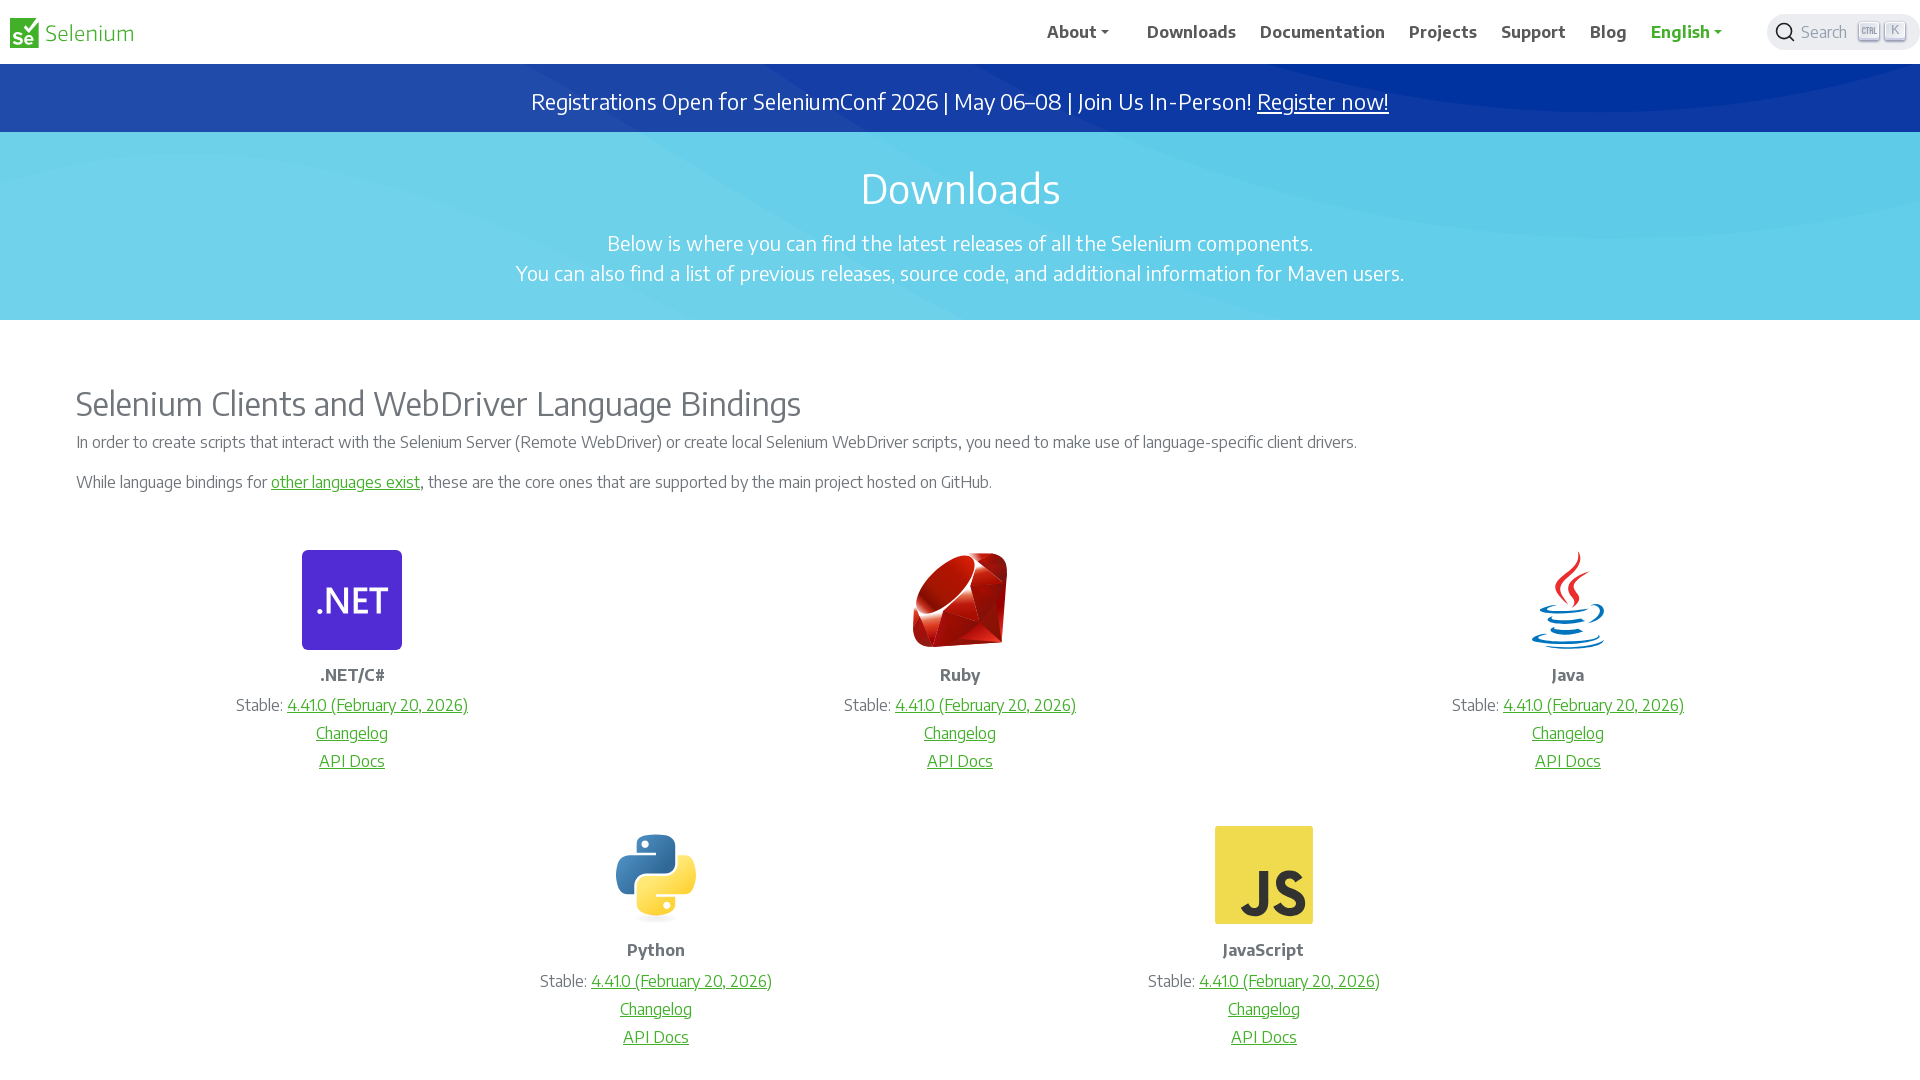

Retrieved page title: Downloads | Selenium
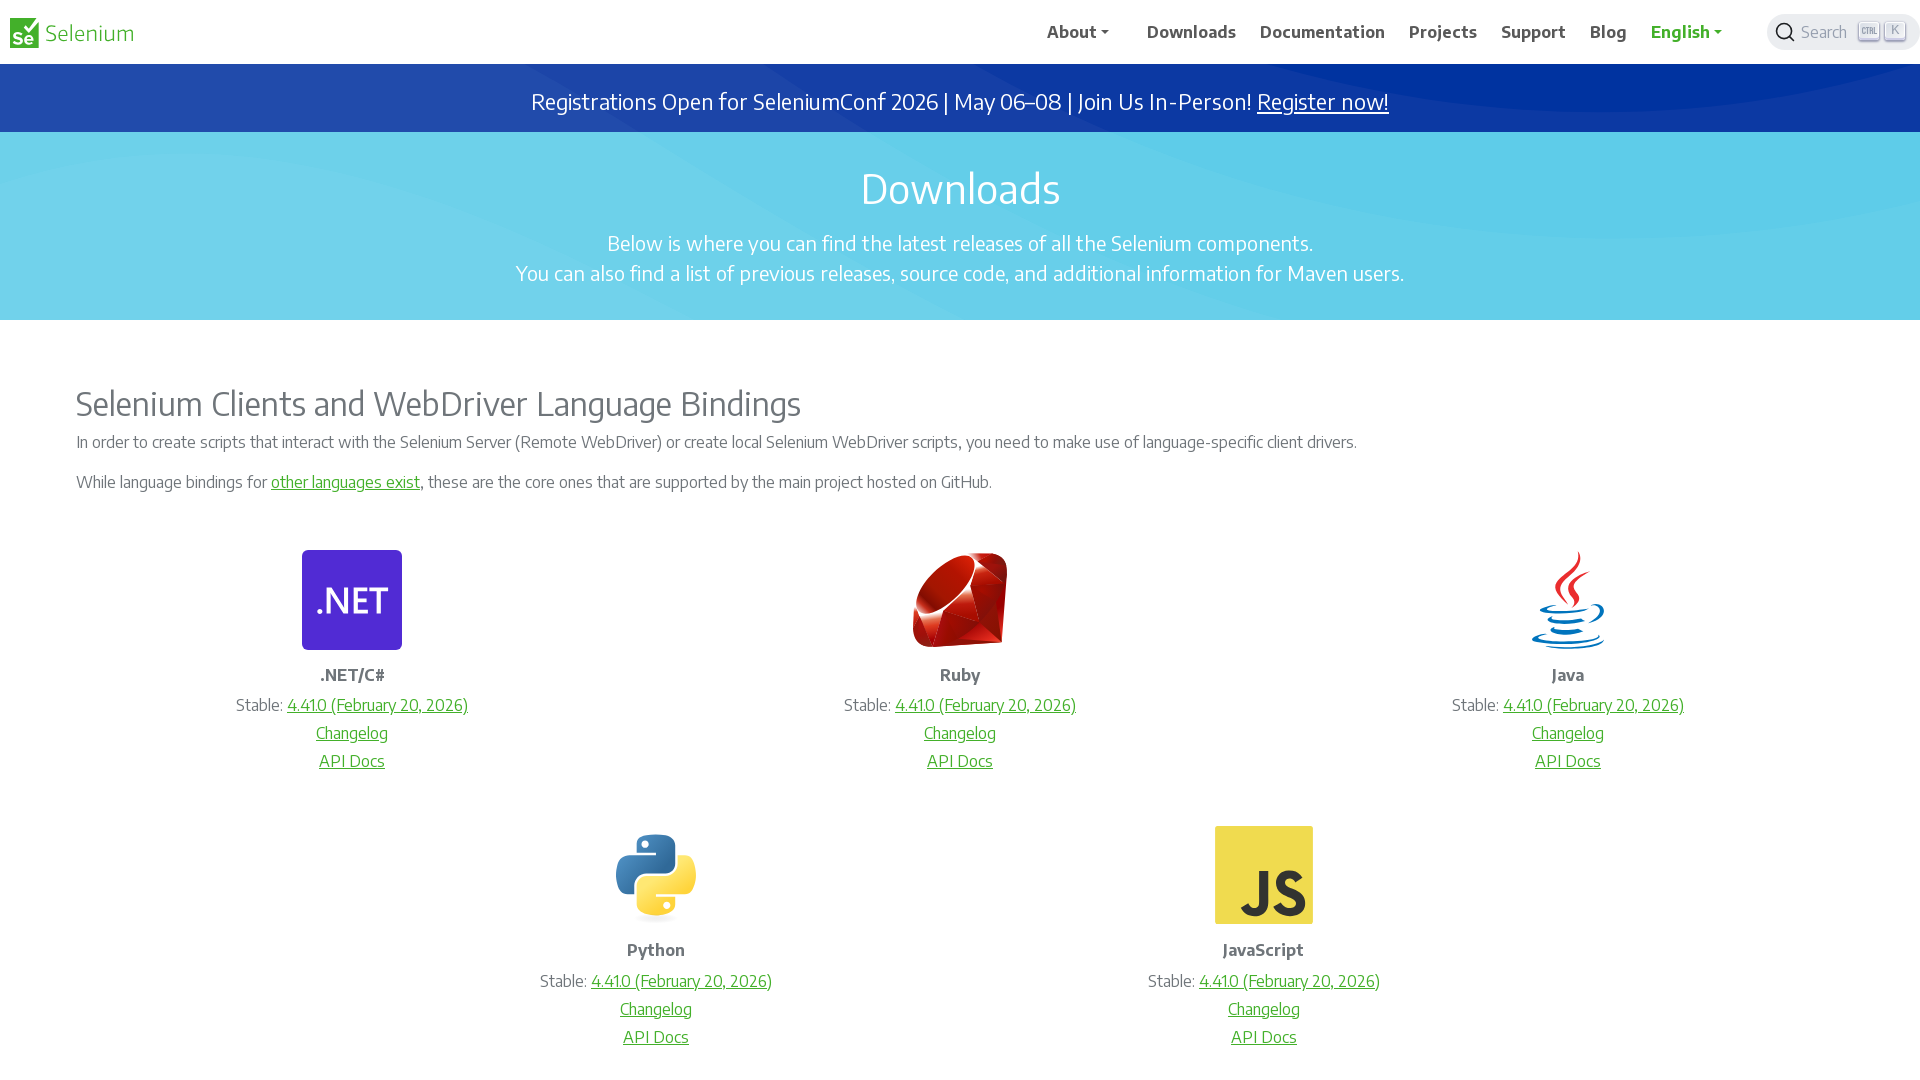

Page content loaded - h1 element is visible
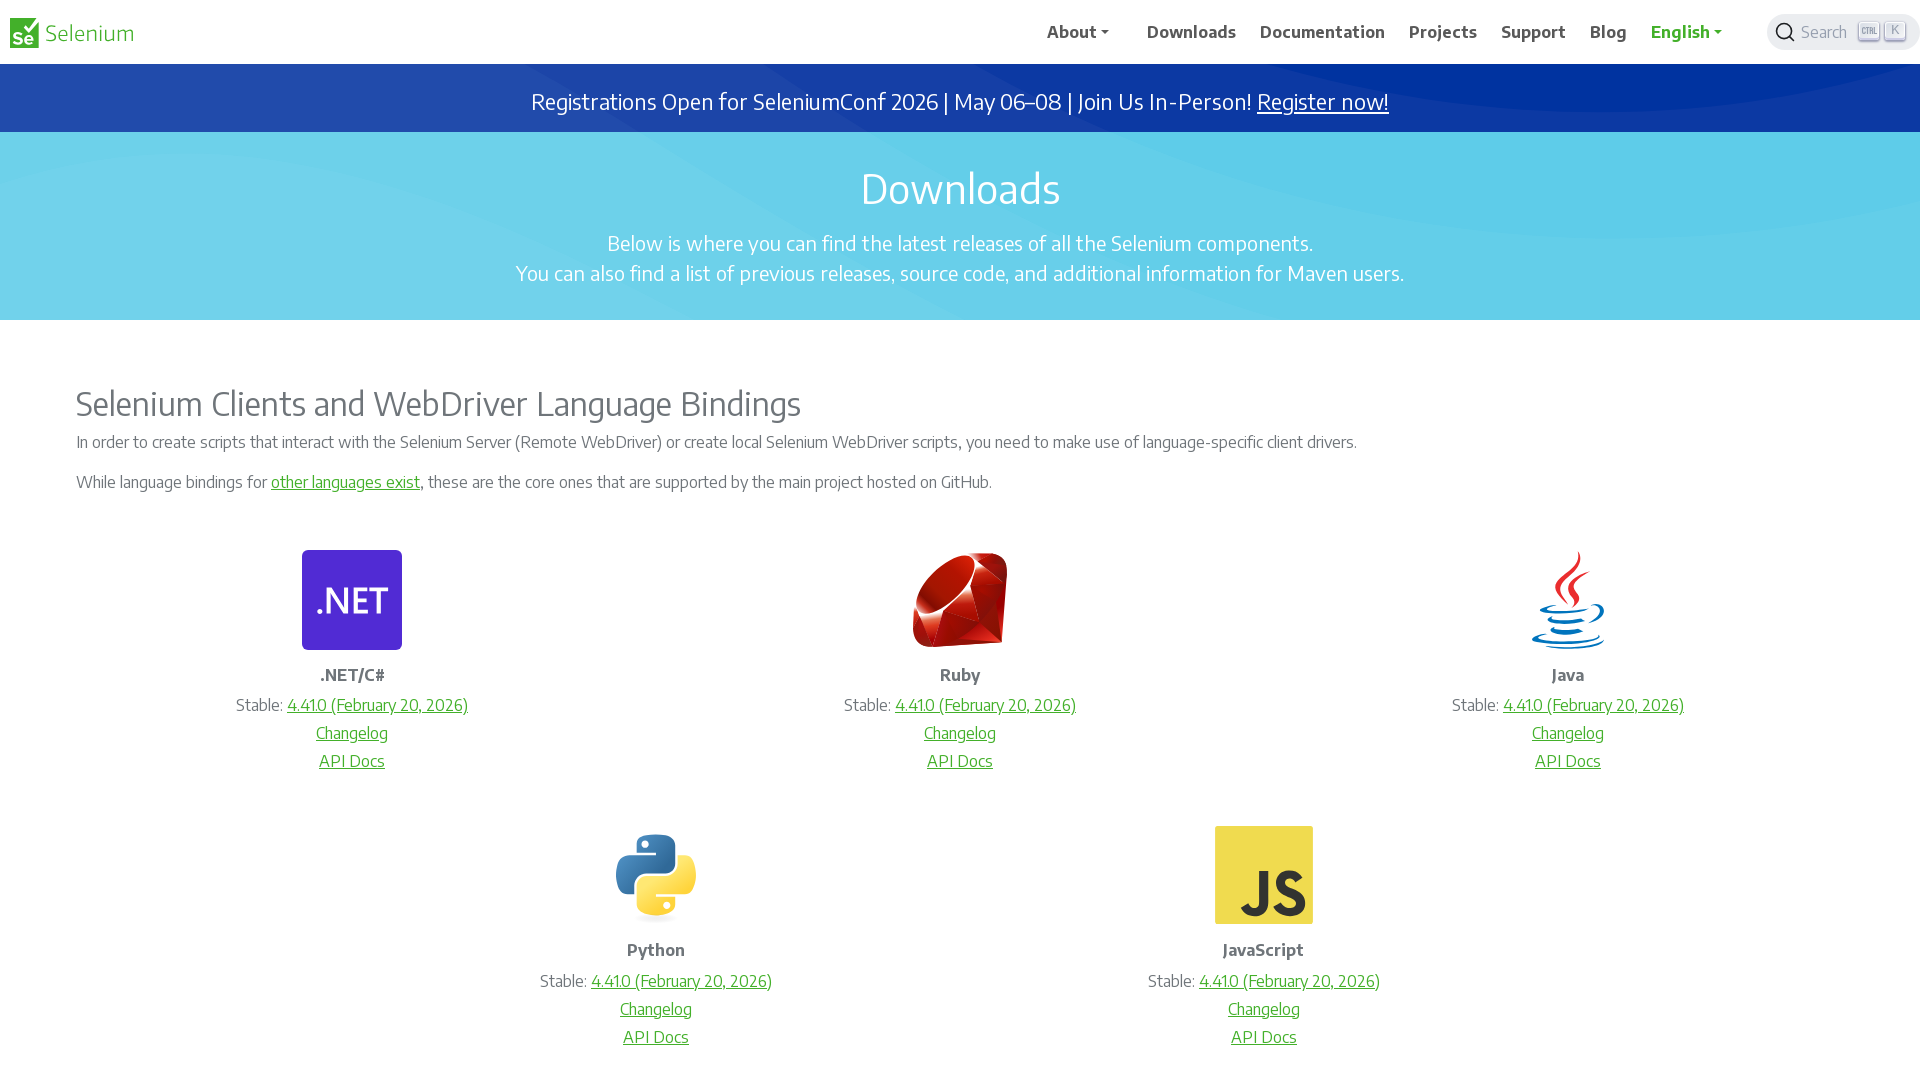

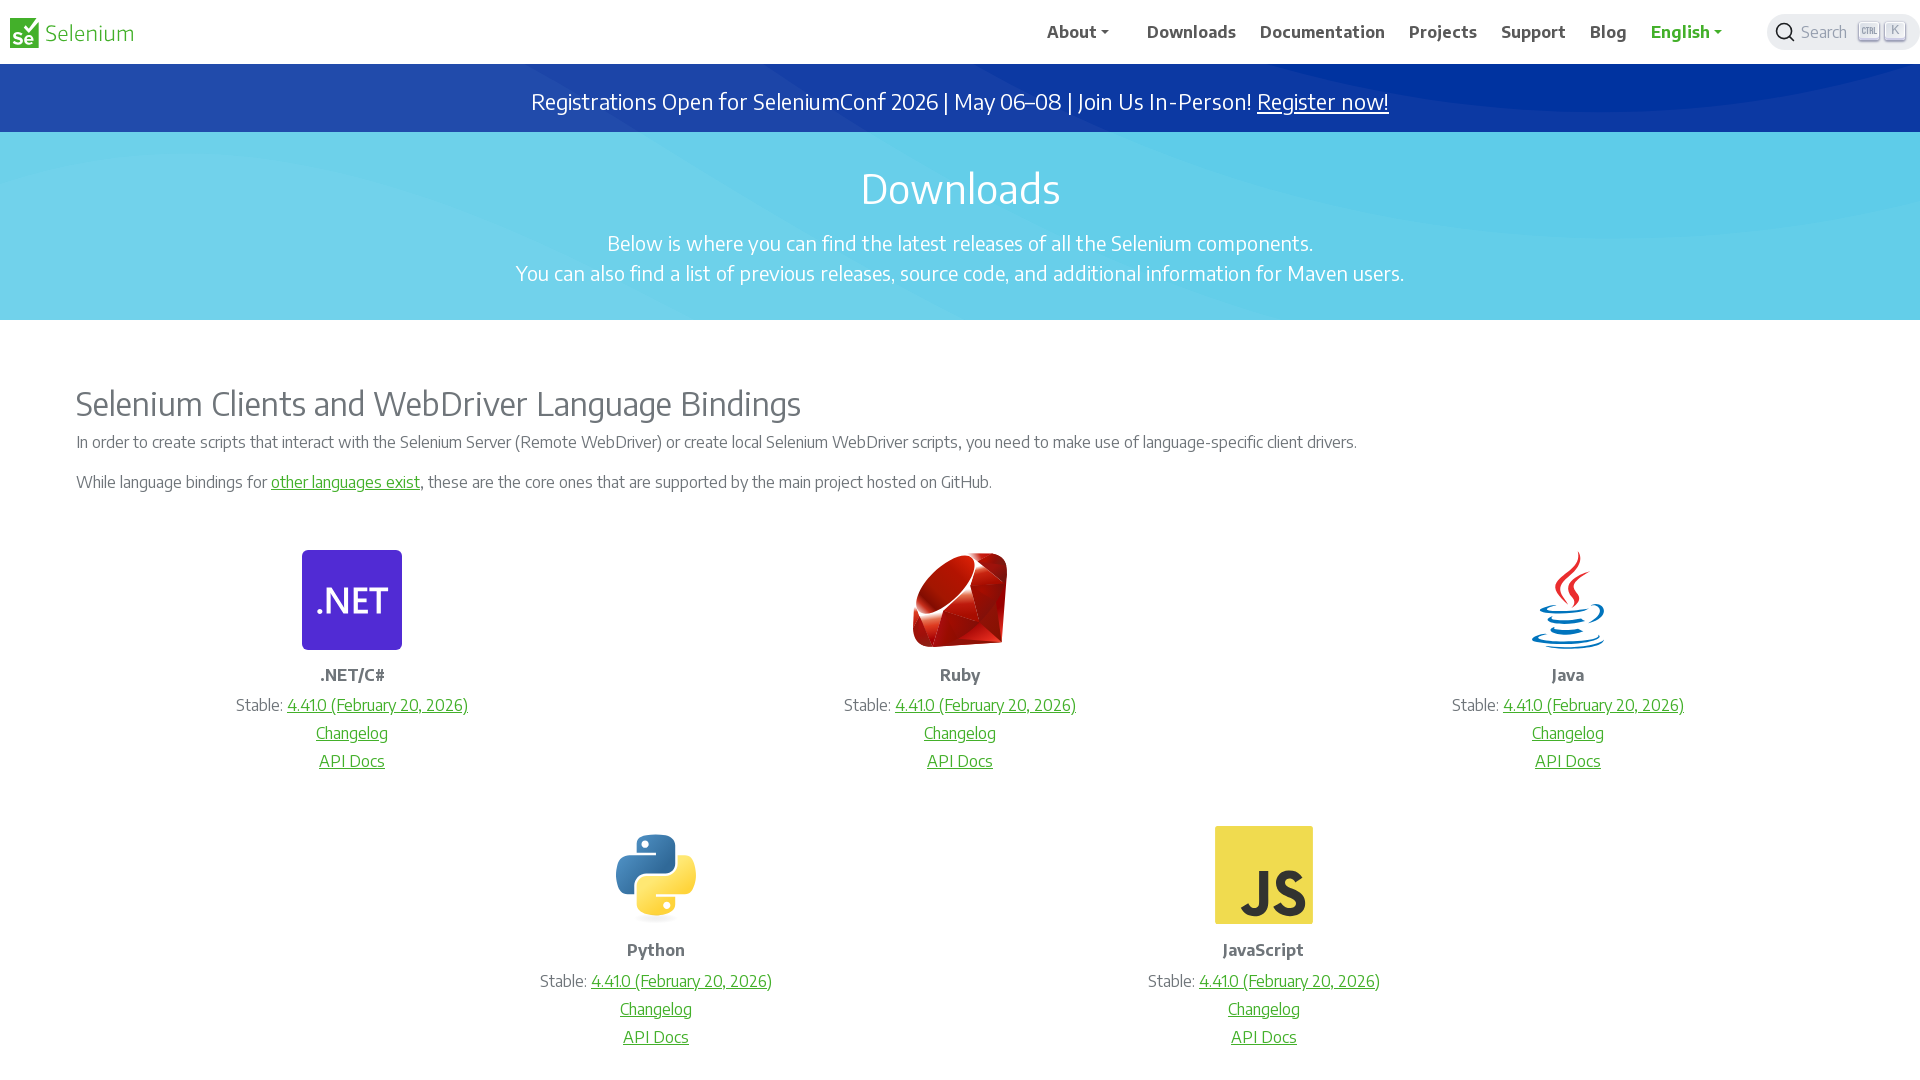